Tests iframe handling by switching to an iframe containing a form, clearing and filling first name and last name fields, then switching back to the parent frame

Starting URL: https://www.w3schools.com/html/tryit.asp?filename=tryhtml_form_submit

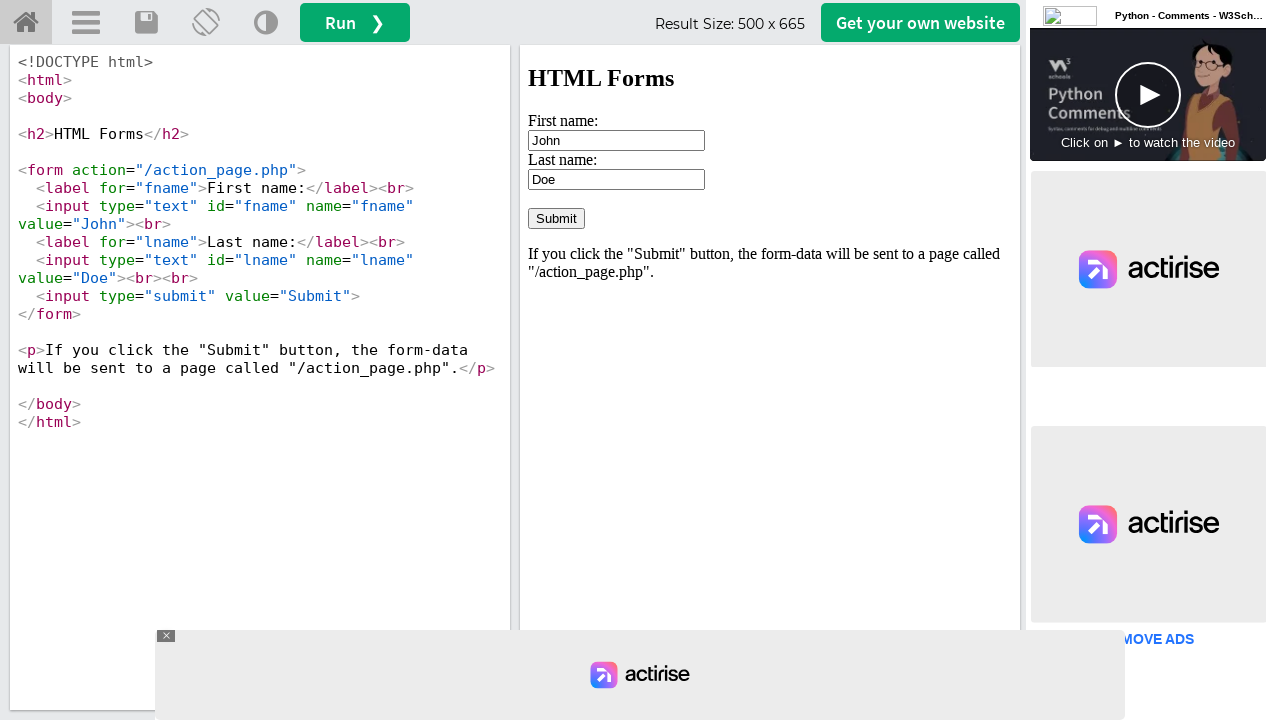

Navigated to W3Schools iframe form page
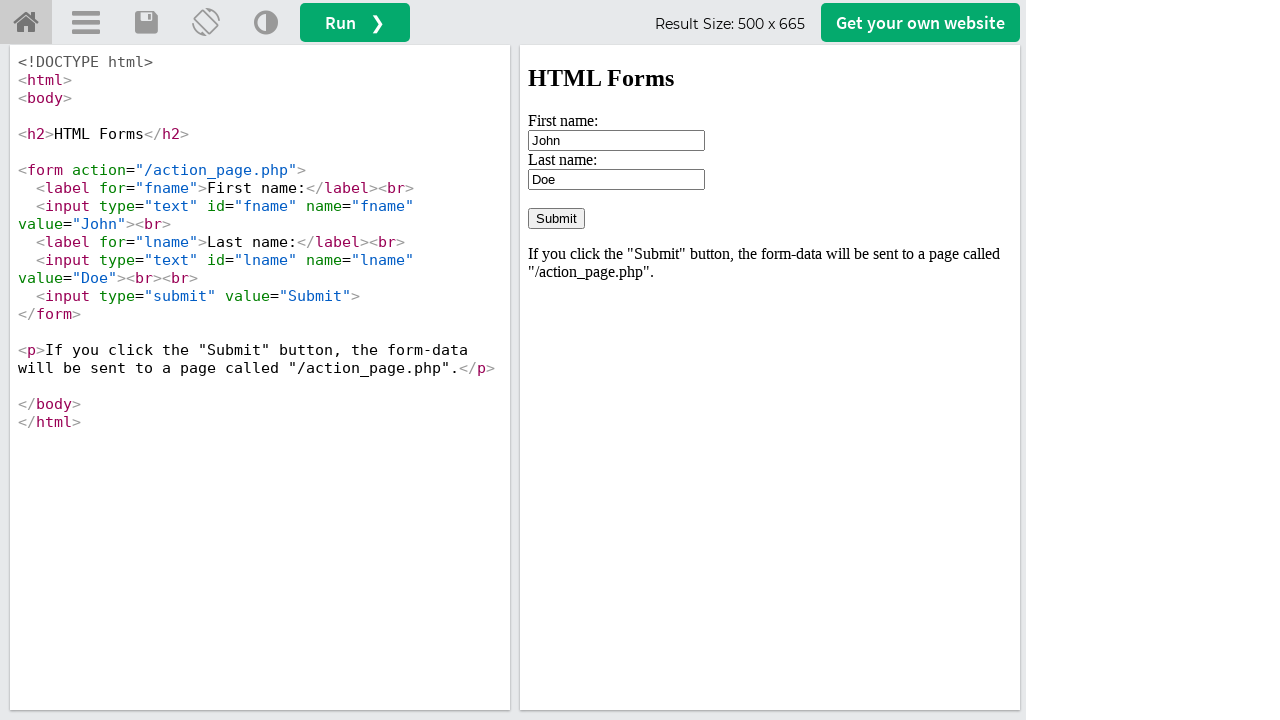

Located iframe element with id 'iframeResult'
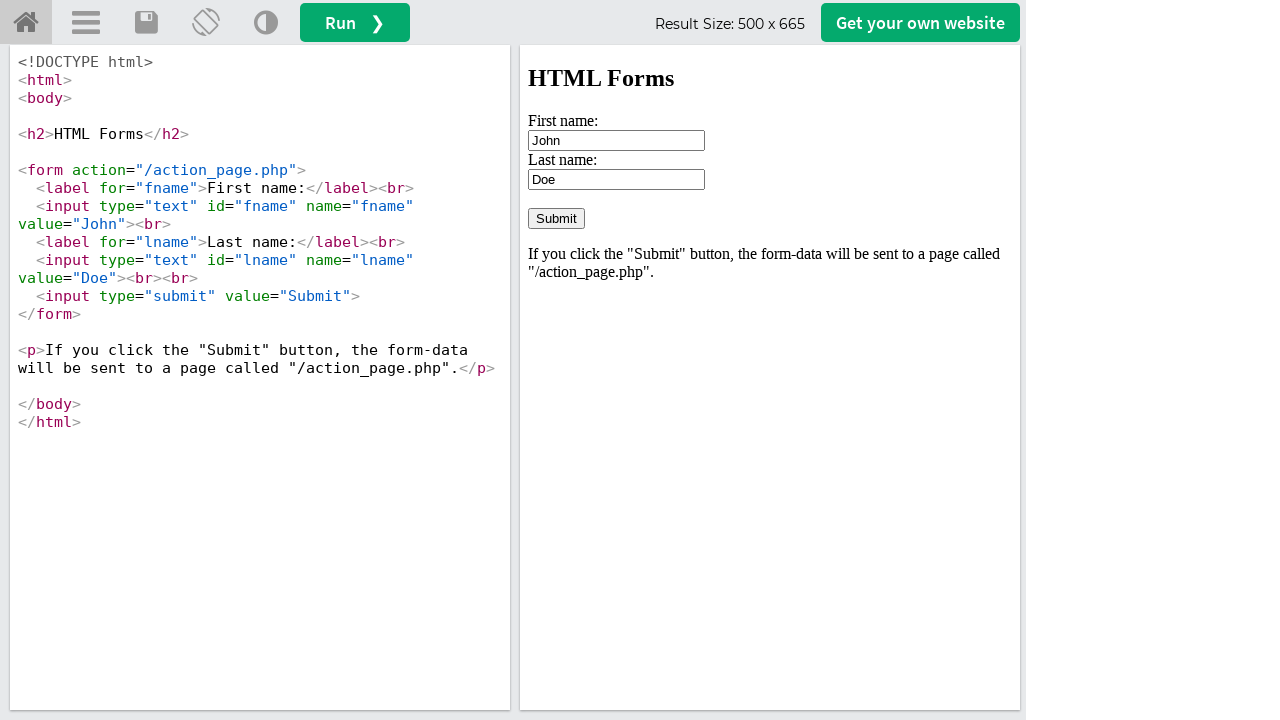

Cleared first name field in iframe on iframe#iframeResult >> internal:control=enter-frame >> input[value='John']
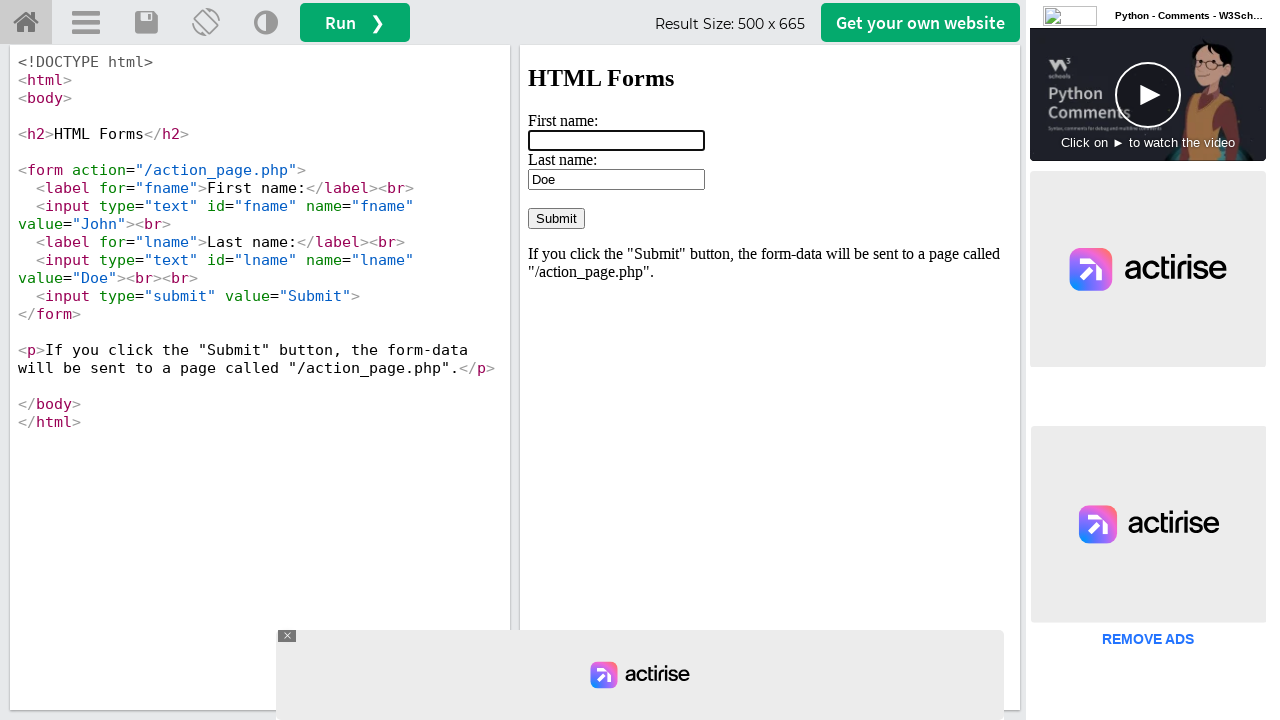

Filled first name field with 'Atiqul Huda' on iframe#iframeResult >> internal:control=enter-frame >> input[value='John']
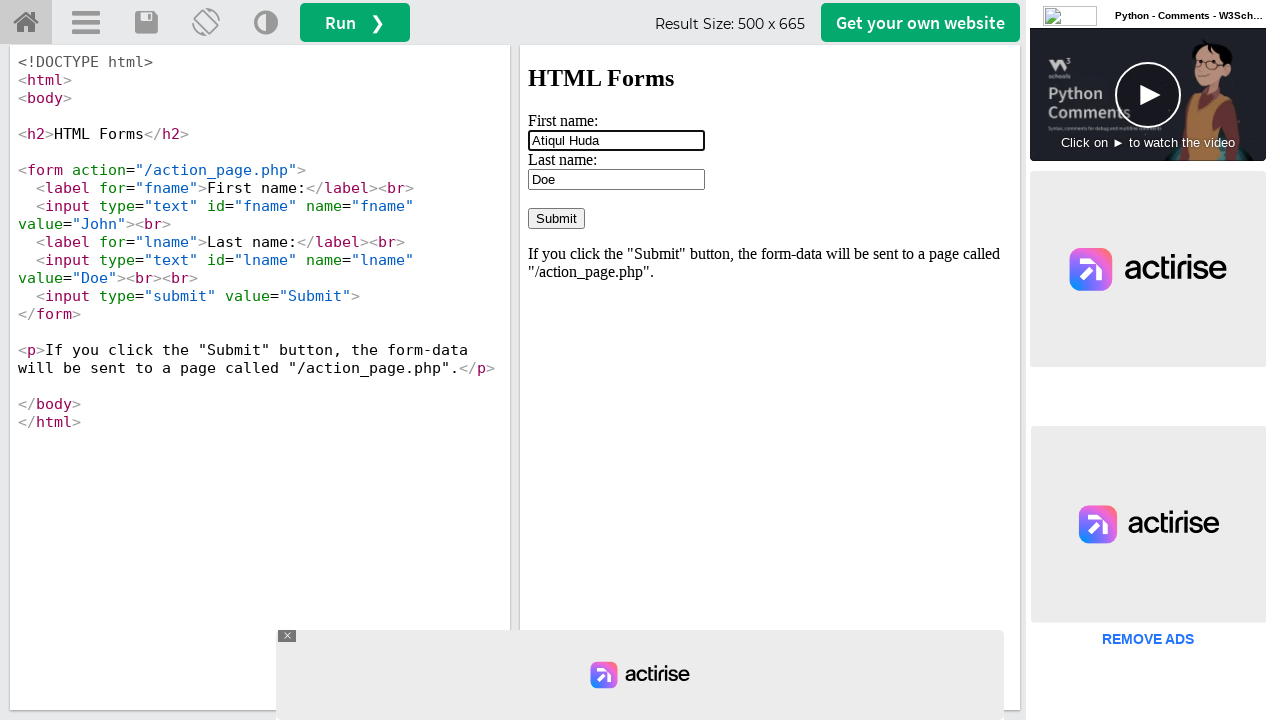

Waited 1000ms for visual confirmation
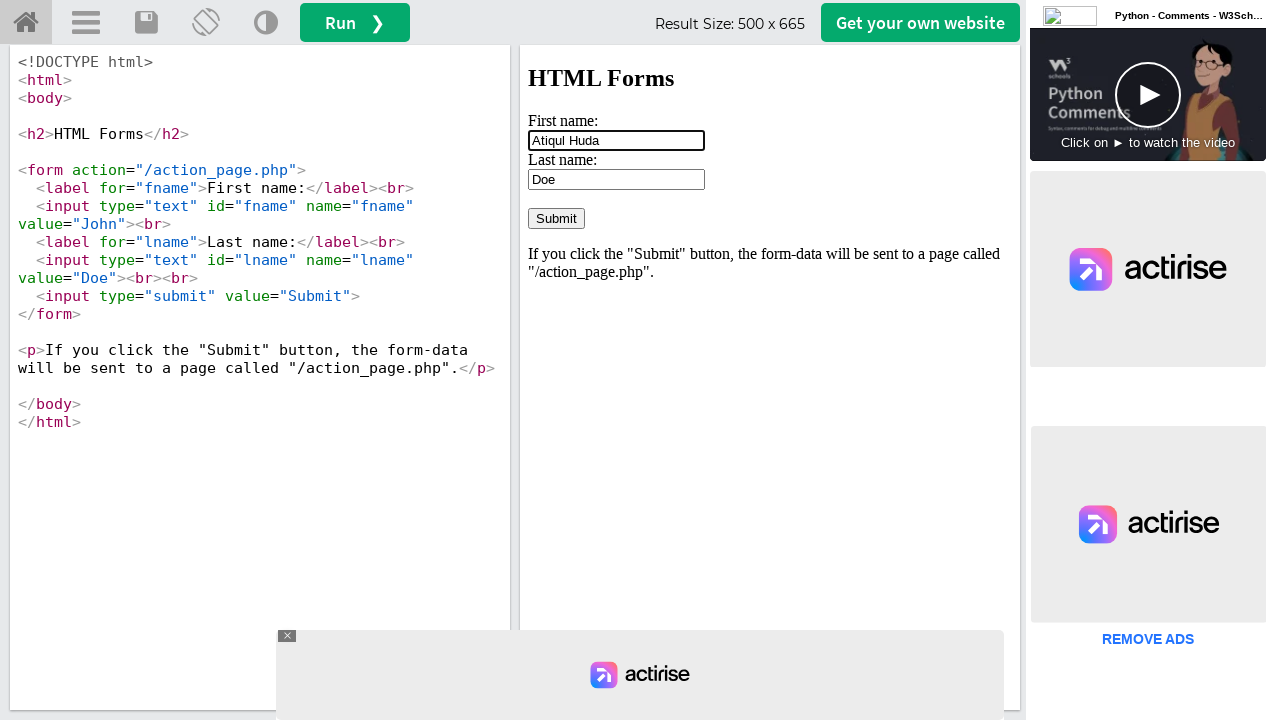

Cleared last name field in iframe on iframe#iframeResult >> internal:control=enter-frame >> input#lname
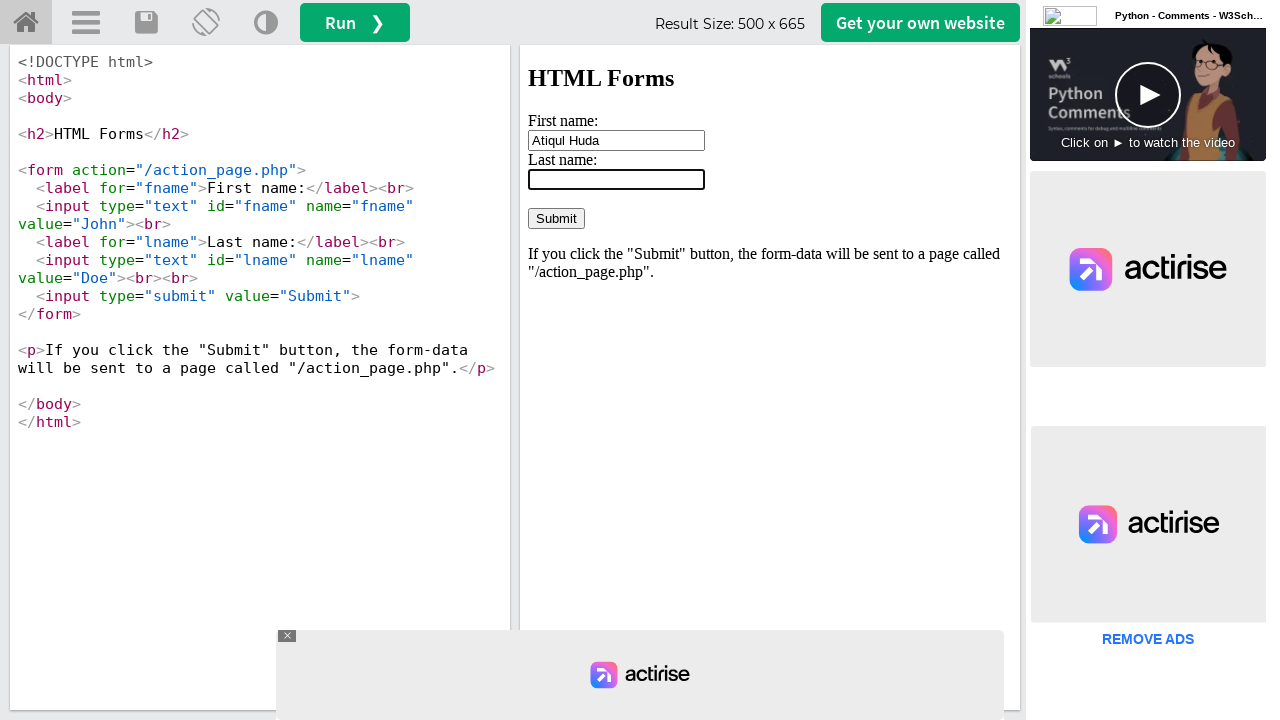

Filled last name field with 'Lipa' on iframe#iframeResult >> internal:control=enter-frame >> input#lname
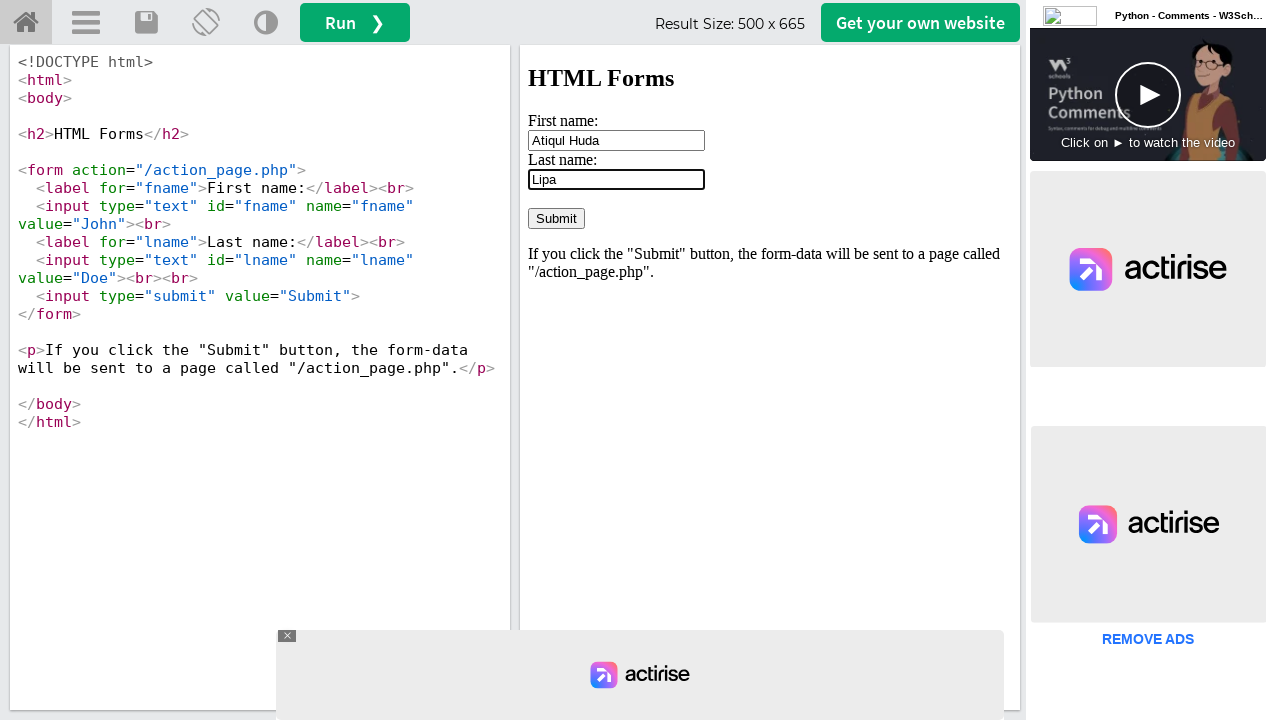

Waited 1000ms for all actions to complete
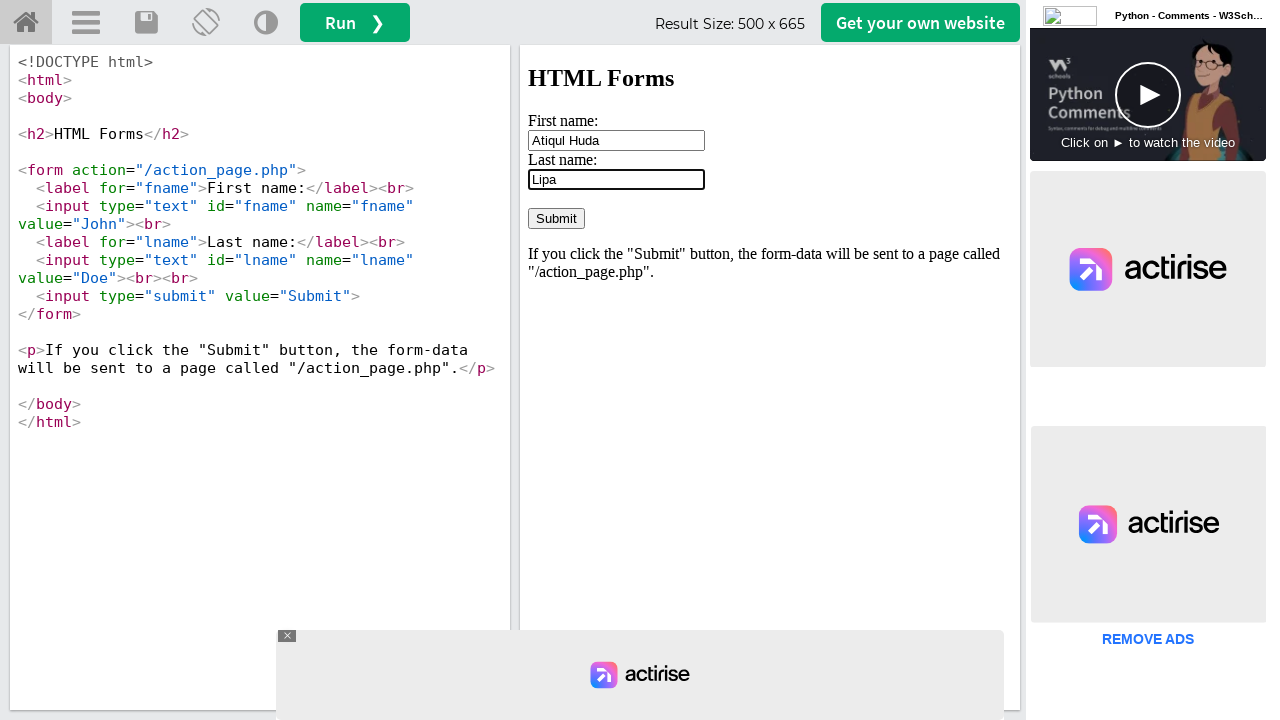

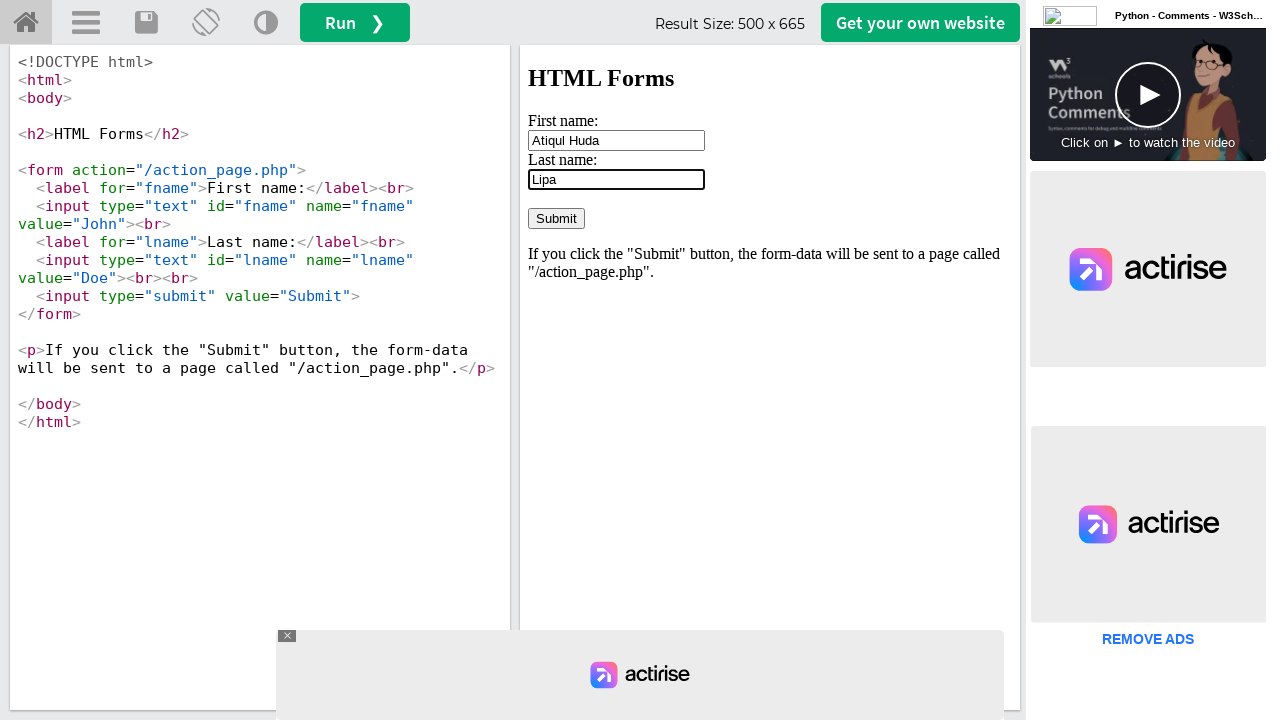